Tests clicking a confirm button that triggers a JavaScript confirmation dialog and dismissing it (clicking Cancel)

Starting URL: https://demoqa.com/alerts

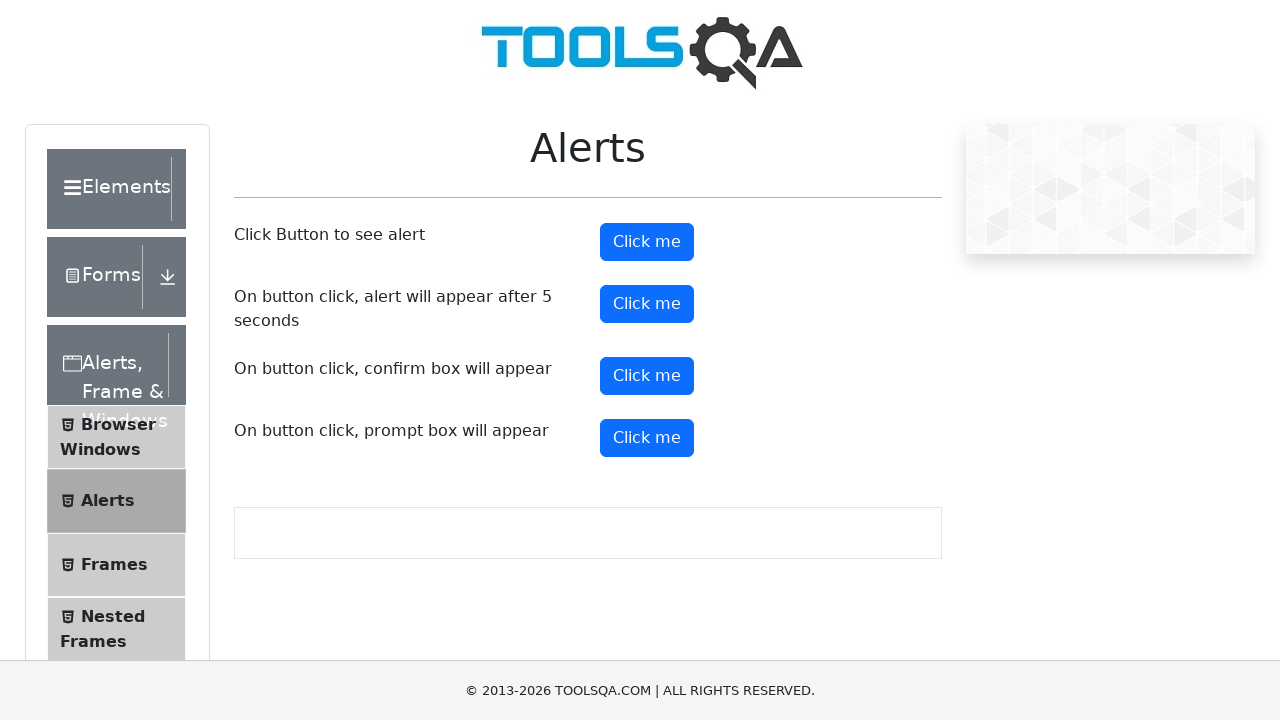

Set up dialog handler to dismiss confirmation dialogs
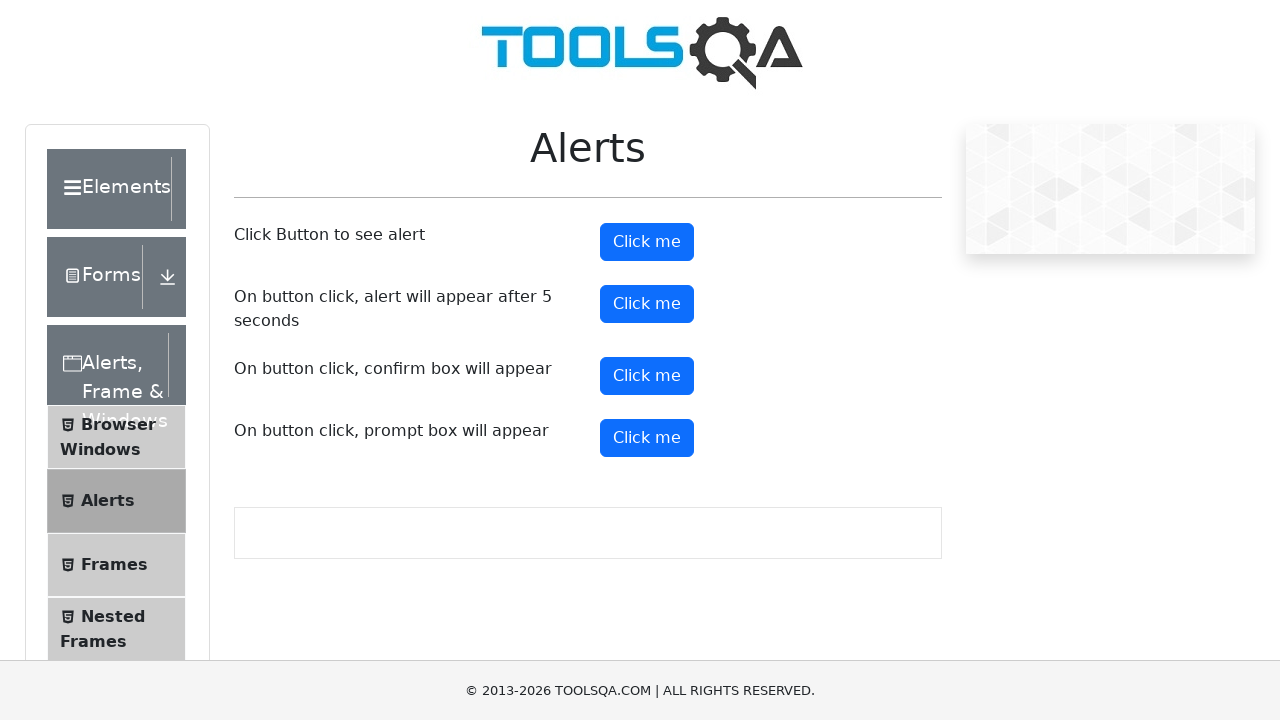

Clicked the confirm button to trigger JavaScript confirmation dialog at (647, 376) on #confirmButton
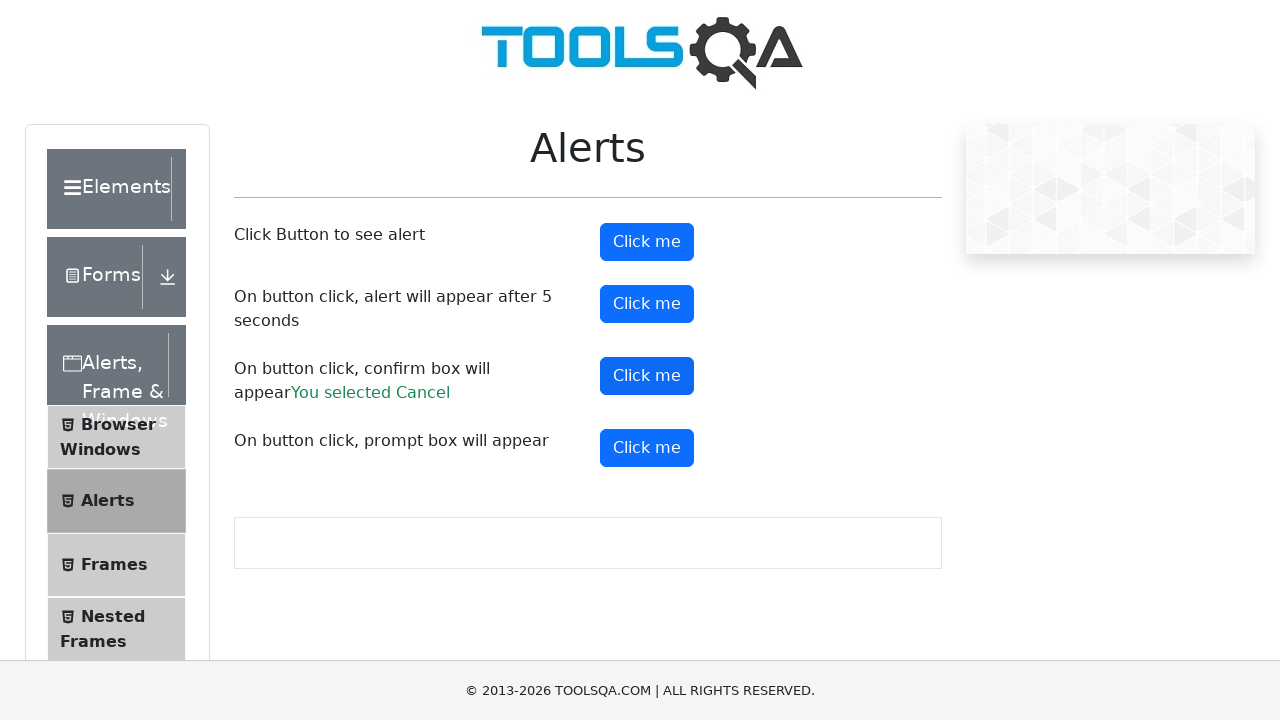

Waited for confirmation result text to appear after dismissing dialog
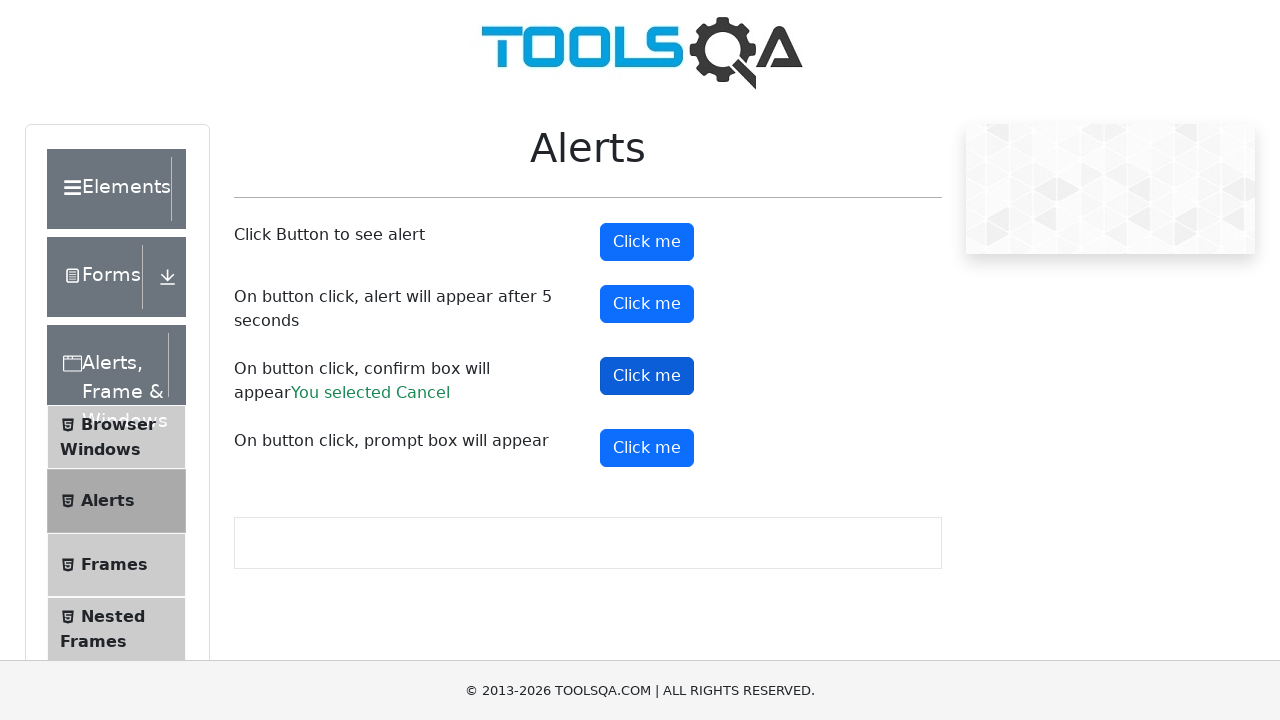

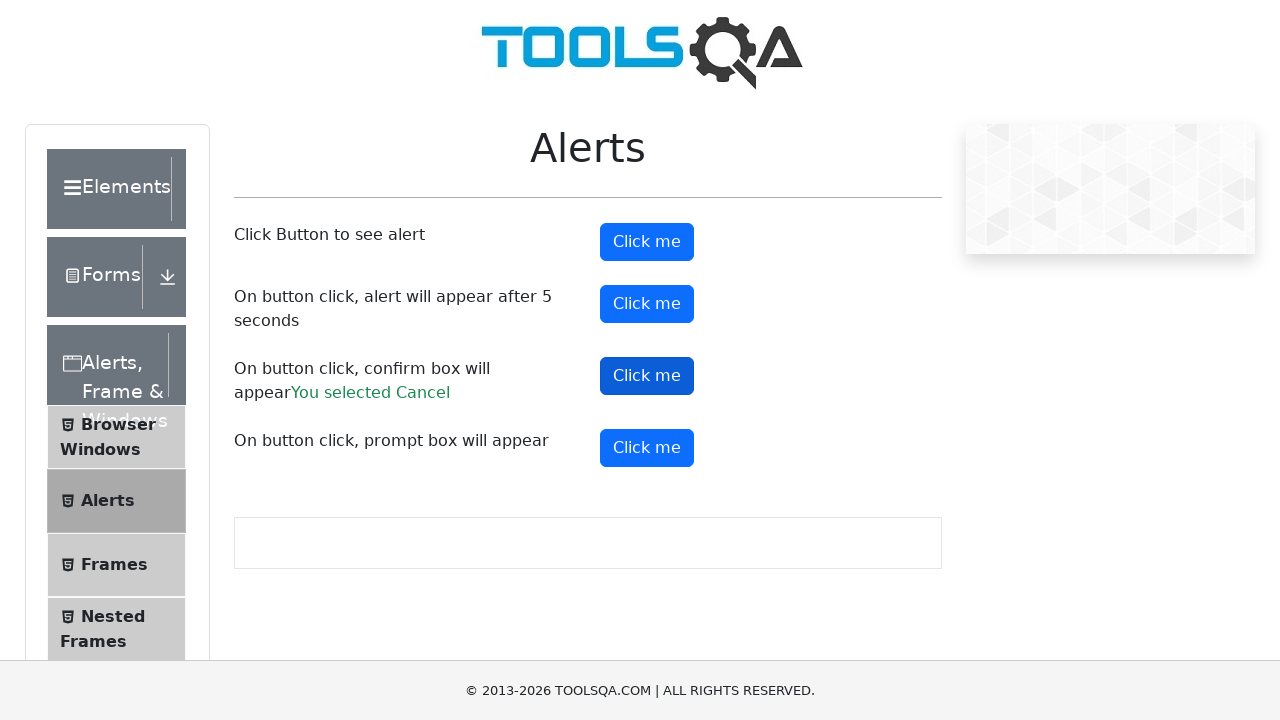